Tests a practice form by filling in personal details including first name, last name, email, gender selection, phone number, date of birth selection, and checkbox interactions for hobbies.

Starting URL: https://demoqa.com/automation-practice-form

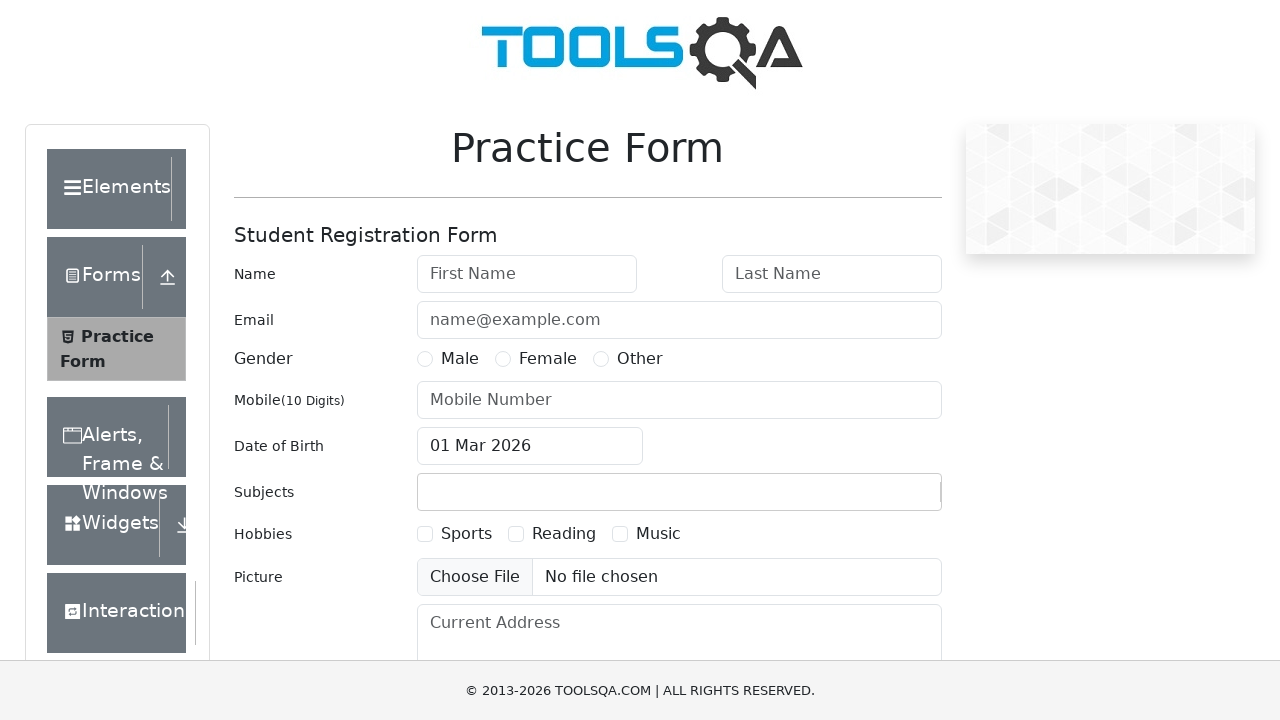

Set viewport size to 300x650
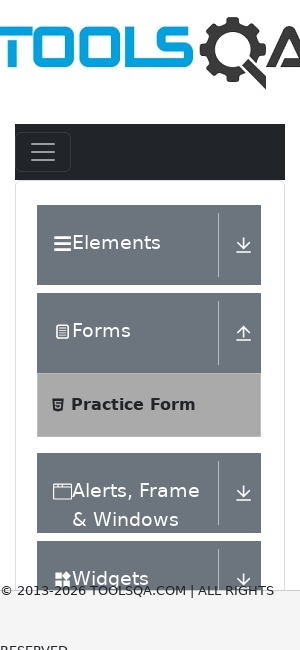

Filled first name field with 'Gujja' on #firstName
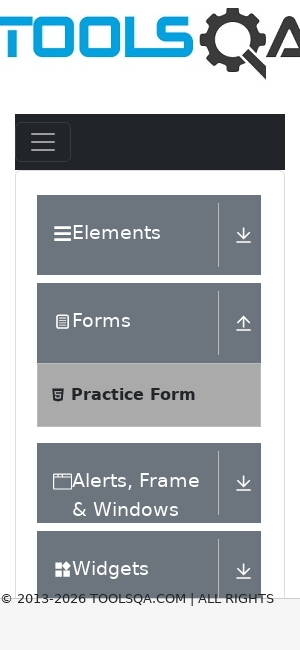

Filled last name field with 'Vaani' on #lastName
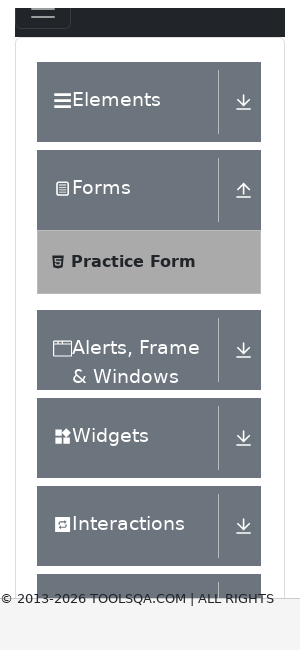

Filled email field with 'vani.g2505@gmail.com' on #userEmail
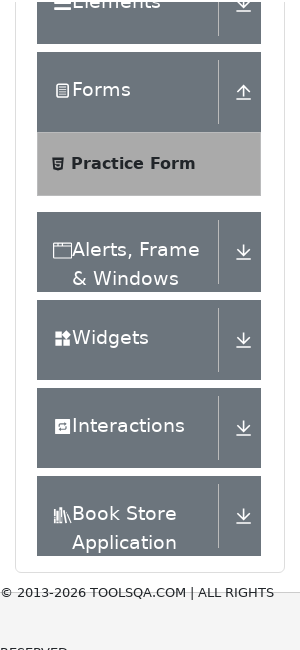

Scrolled down 4500 pixels to view more form fields
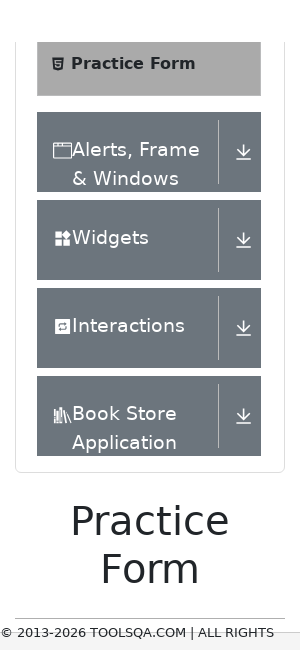

Selected Female gender option at (122, 12) on label[for='gender-radio-2']
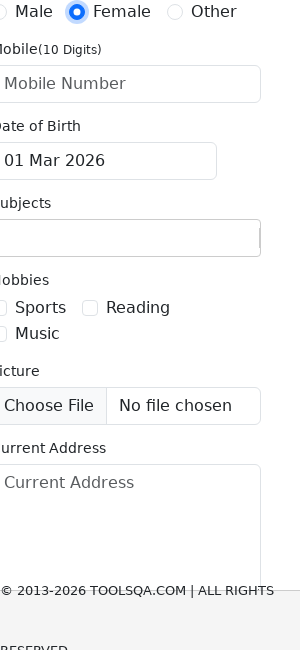

Filled phone number field with '7995642355' on #userNumber
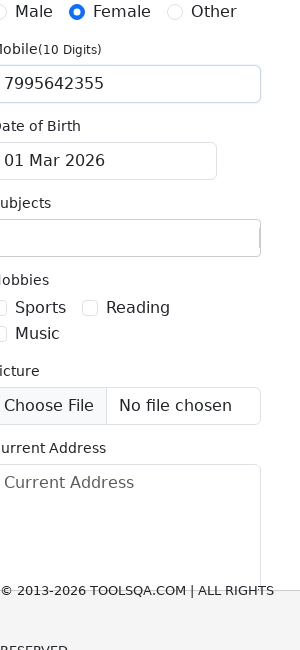

Clicked date of birth input to open date picker at (113, 161) on #dateOfBirthInput
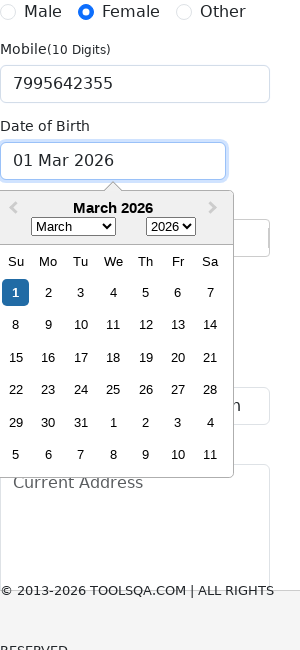

Selected May from month dropdown on .react-datepicker__month-select
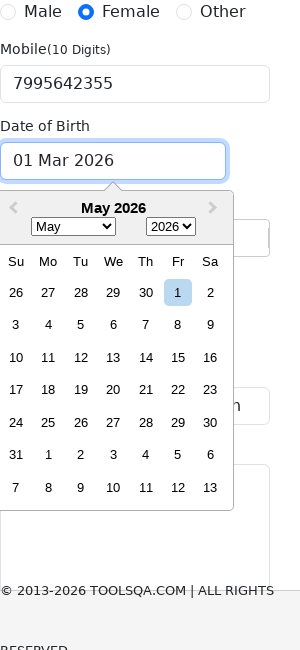

Selected 1998 from year dropdown on .react-datepicker__year-select
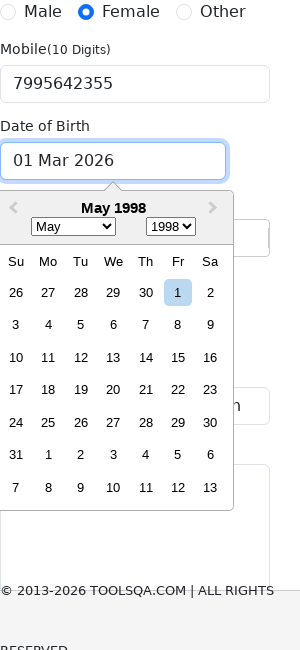

Selected date 26th from calendar at (81, 422) on div[aria-label='Choose Tuesday, May 26th, 1998']
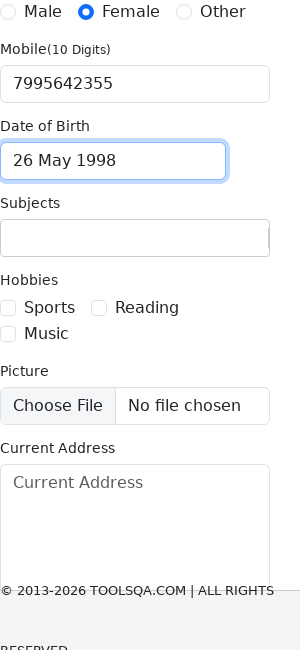

Clicked on subjects container at (135, 238) on #subjectsContainer
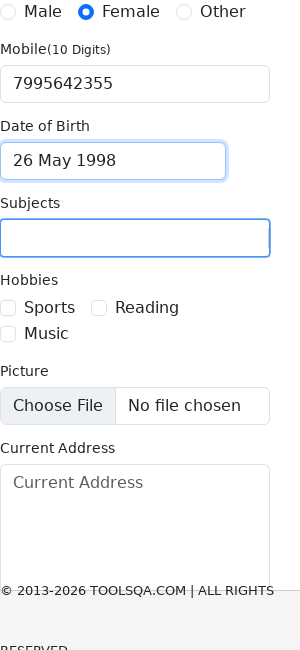

Clicked Sports hobbies checkbox (first click) at (50, 308) on label[for='hobbies-checkbox-1']
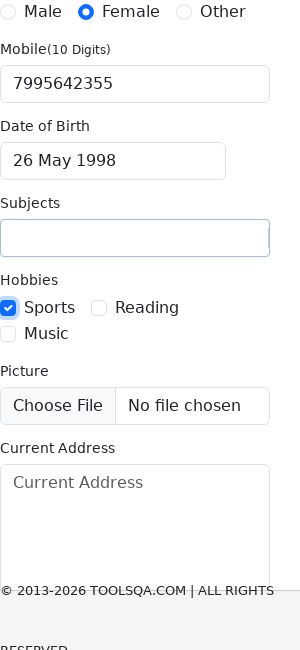

Toggled Sports hobbies checkbox (second click) at (50, 308) on label[for='hobbies-checkbox-1']
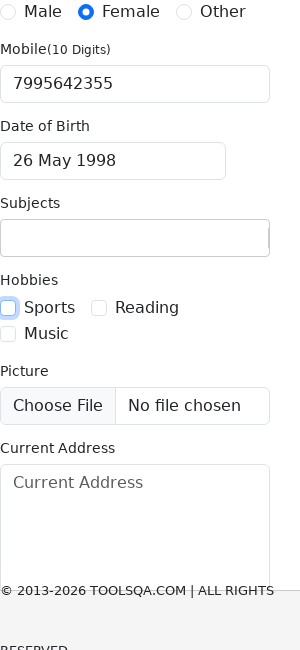

Clicked Sports hobbies checkbox again (third click) at (50, 308) on label[for='hobbies-checkbox-1']
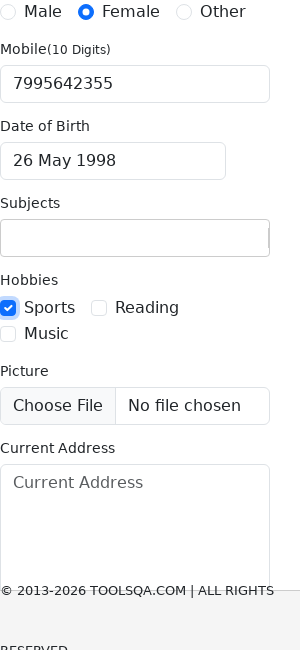

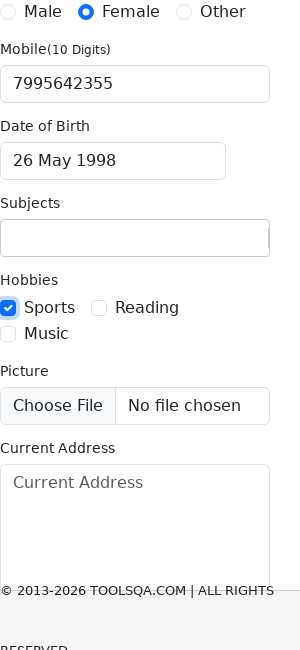